Tests hover functionality by hovering over an avatar image and verifying that additional user information (caption) becomes visible.

Starting URL: http://the-internet.herokuapp.com/hovers

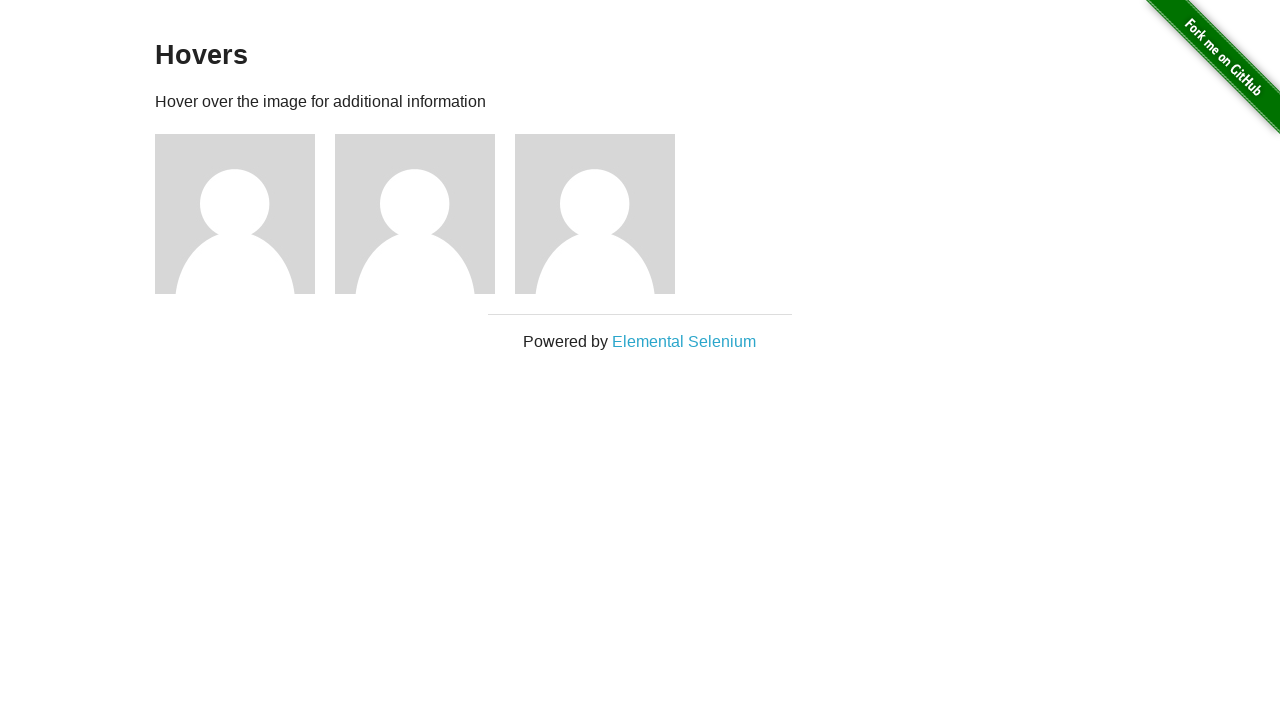

Navigated to hovers page
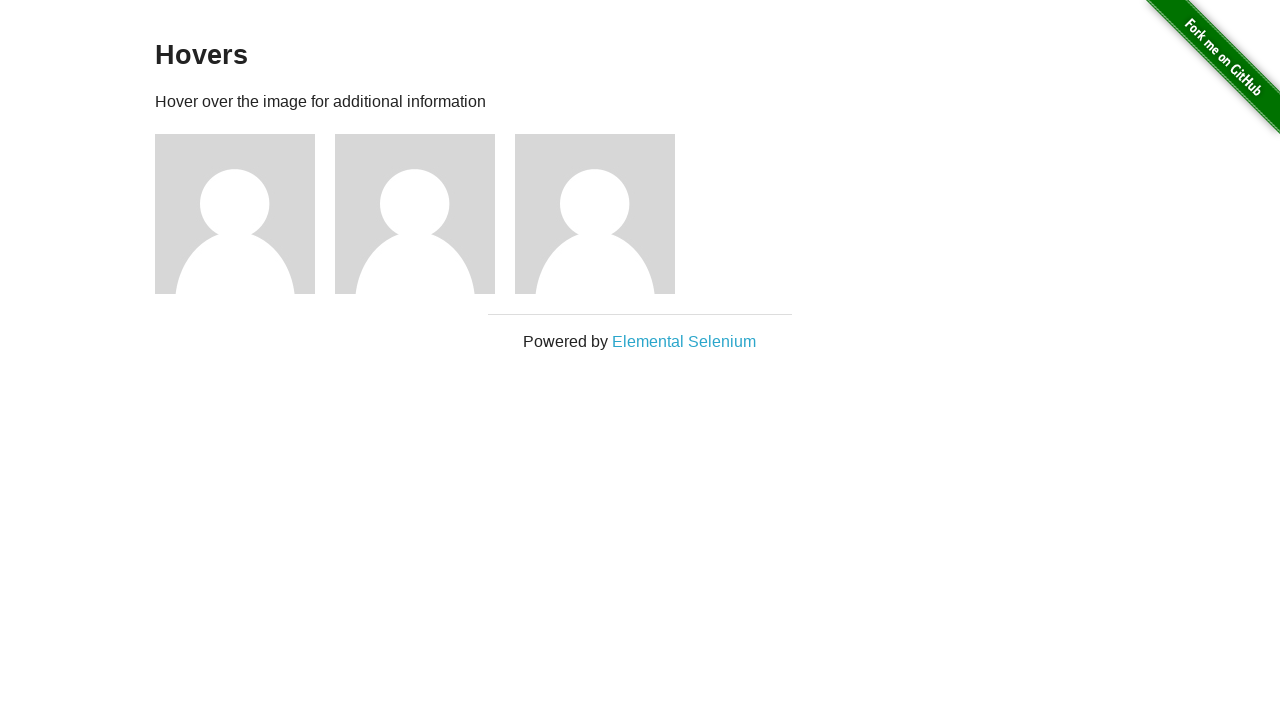

Hovered over first avatar image at (245, 214) on .figure >> nth=0
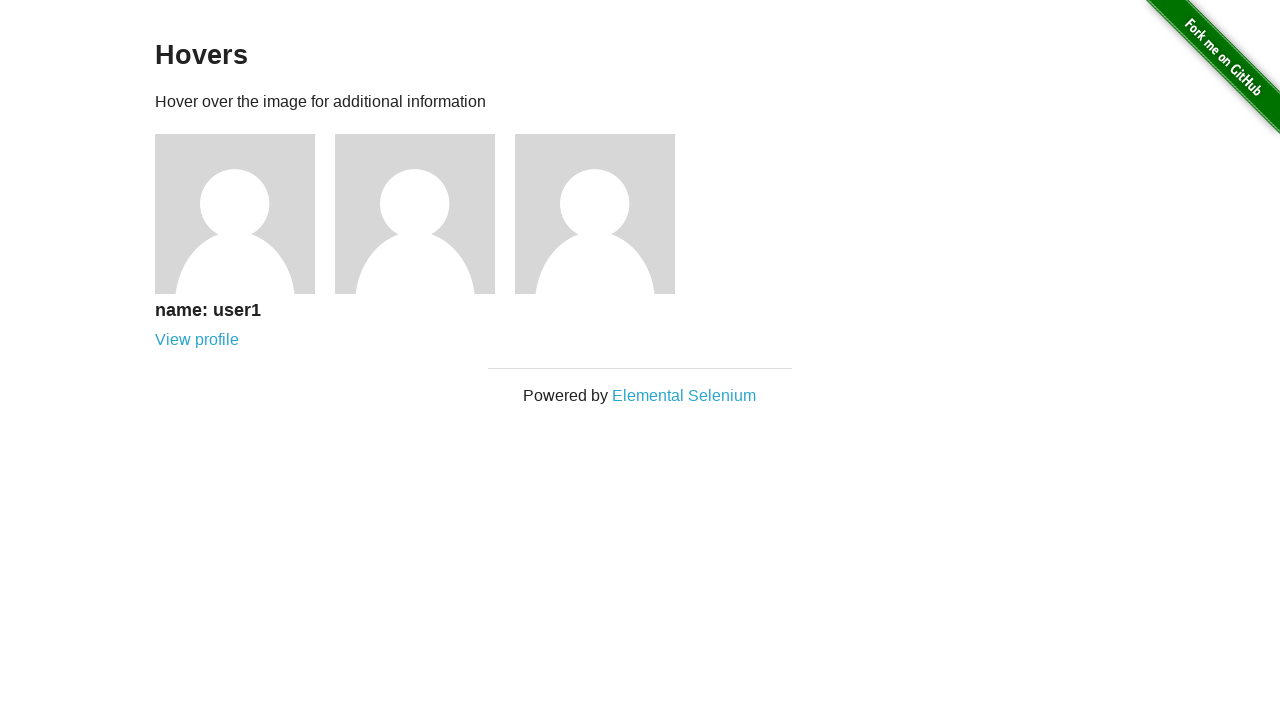

Verified that user information caption is visible after hover
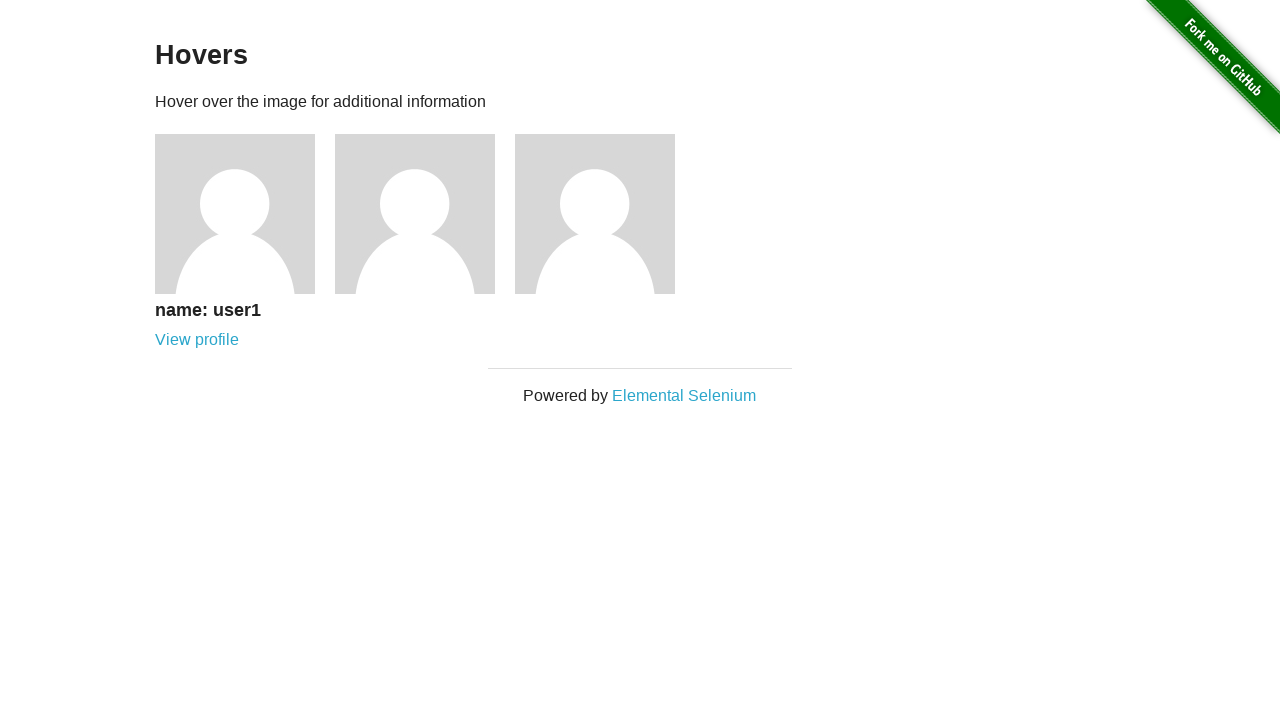

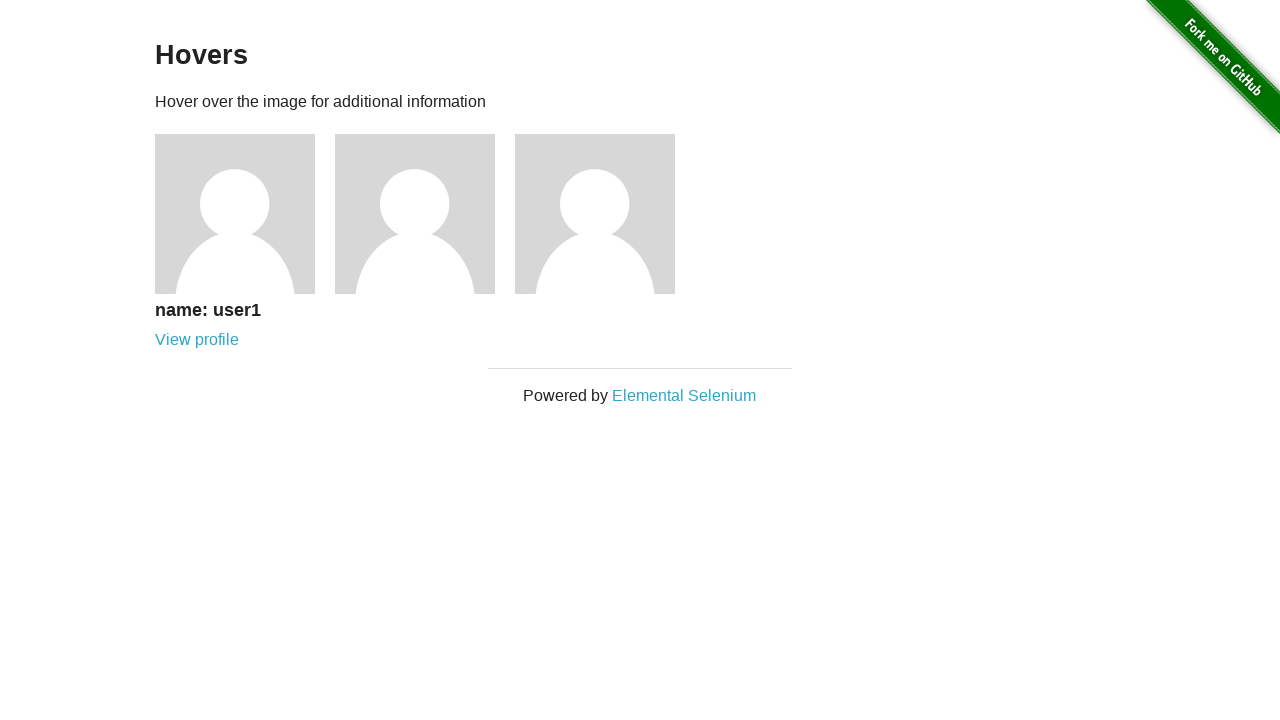